Tests a text box form by filling in user name, email, current address, and permanent address fields, then submitting and verifying the output displays the entered values.

Starting URL: https://demoqa.com/text-box

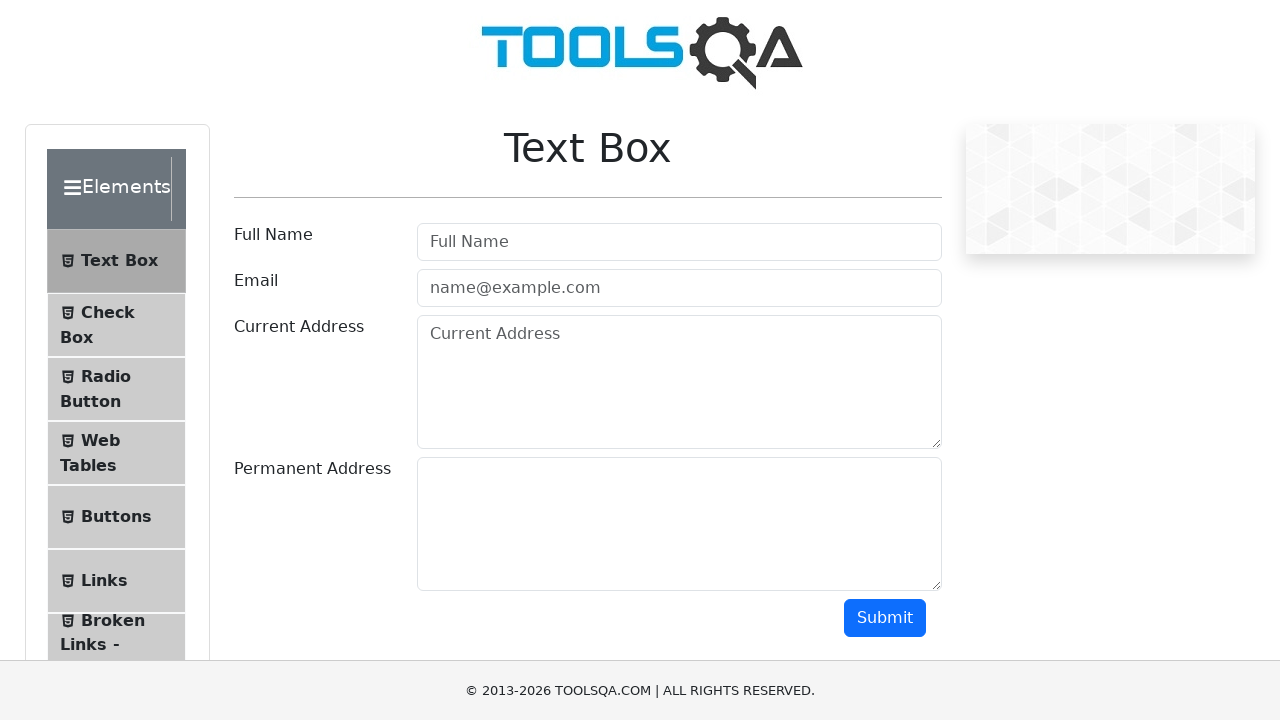

Filled user name field with 'Alex Egorov' on #userName
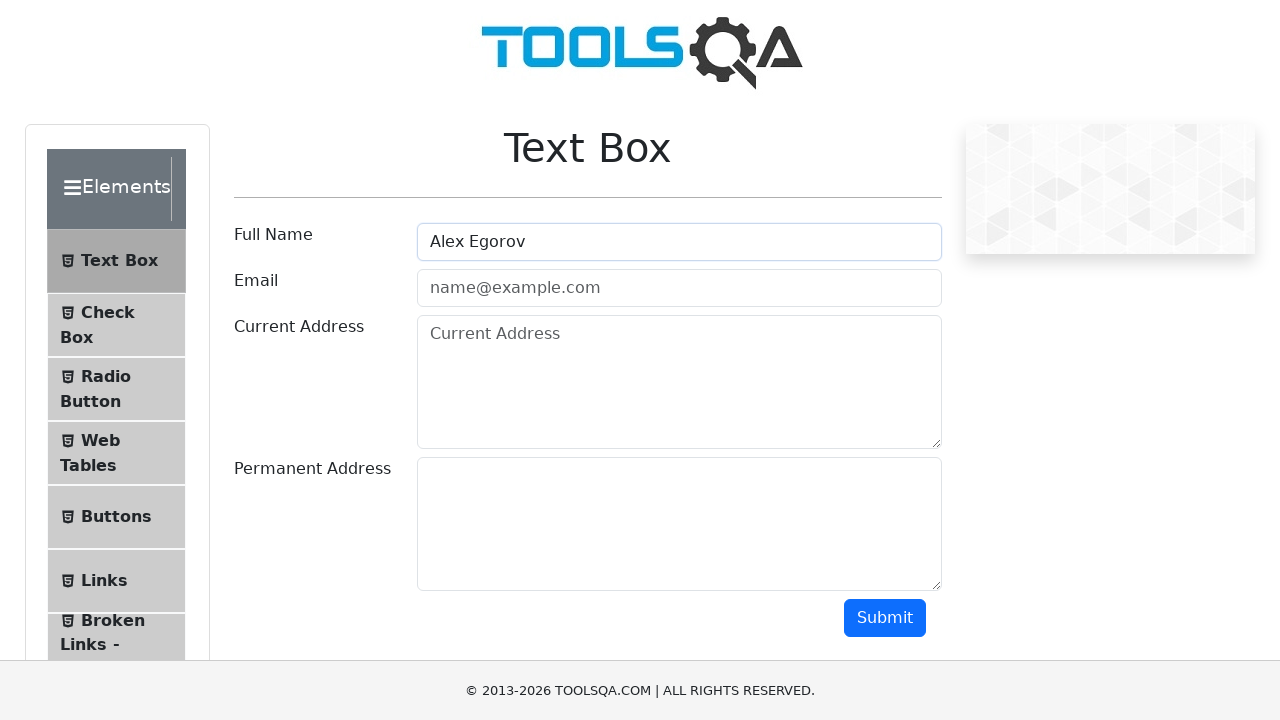

Filled user email field with 'alex@egorov.com' on #userEmail
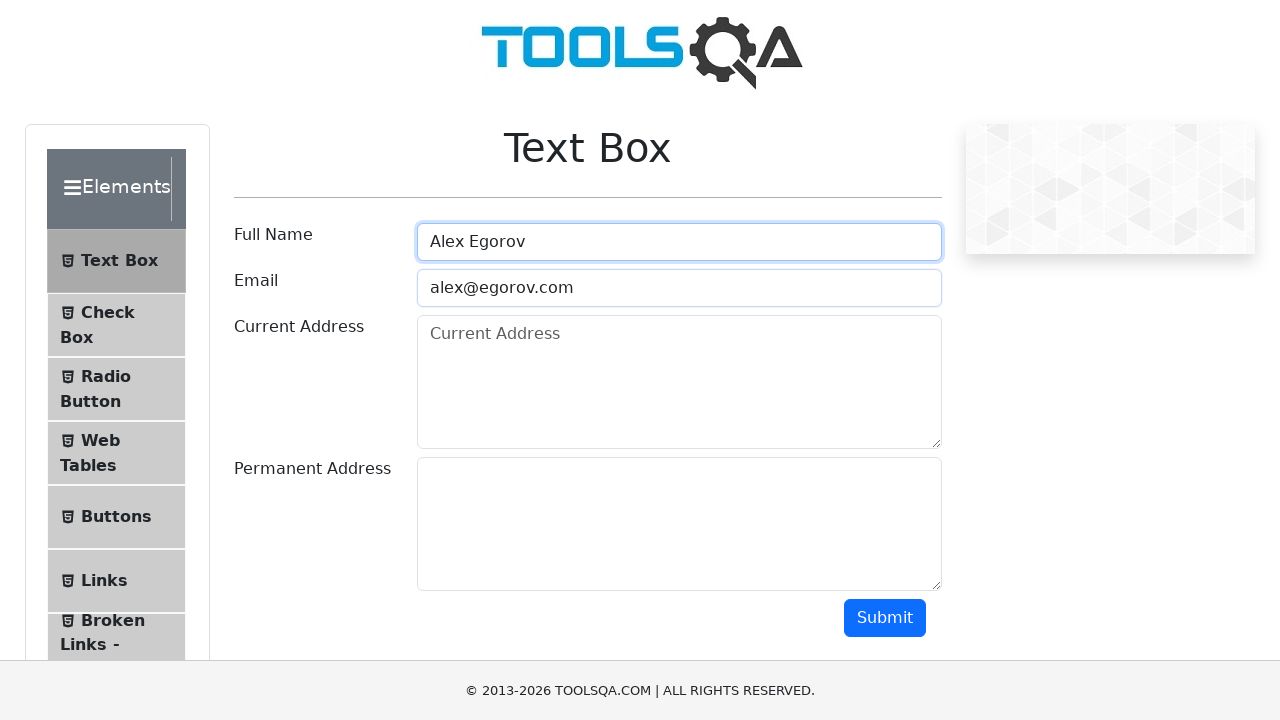

Filled current address field with 'Some street 1' on #currentAddress
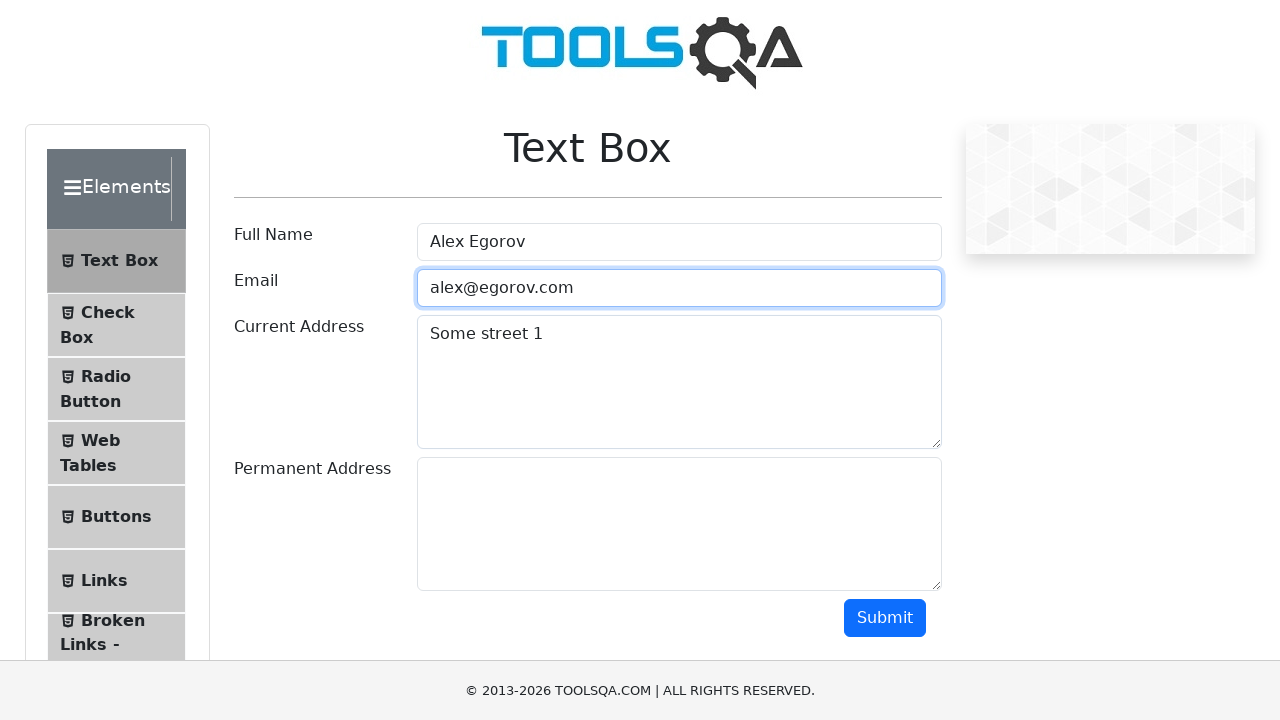

Filled permanent address field with 'Another street 1' on #permanentAddress
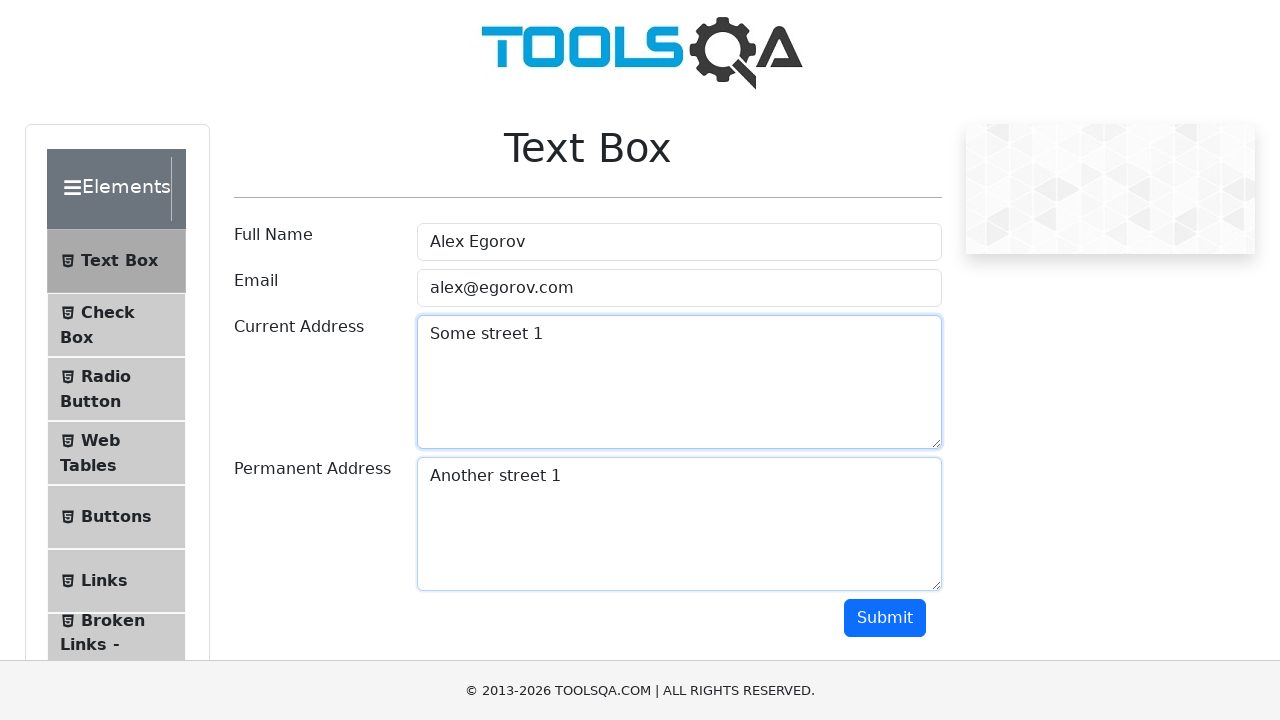

Clicked submit button to submit the form at (885, 618) on #submit
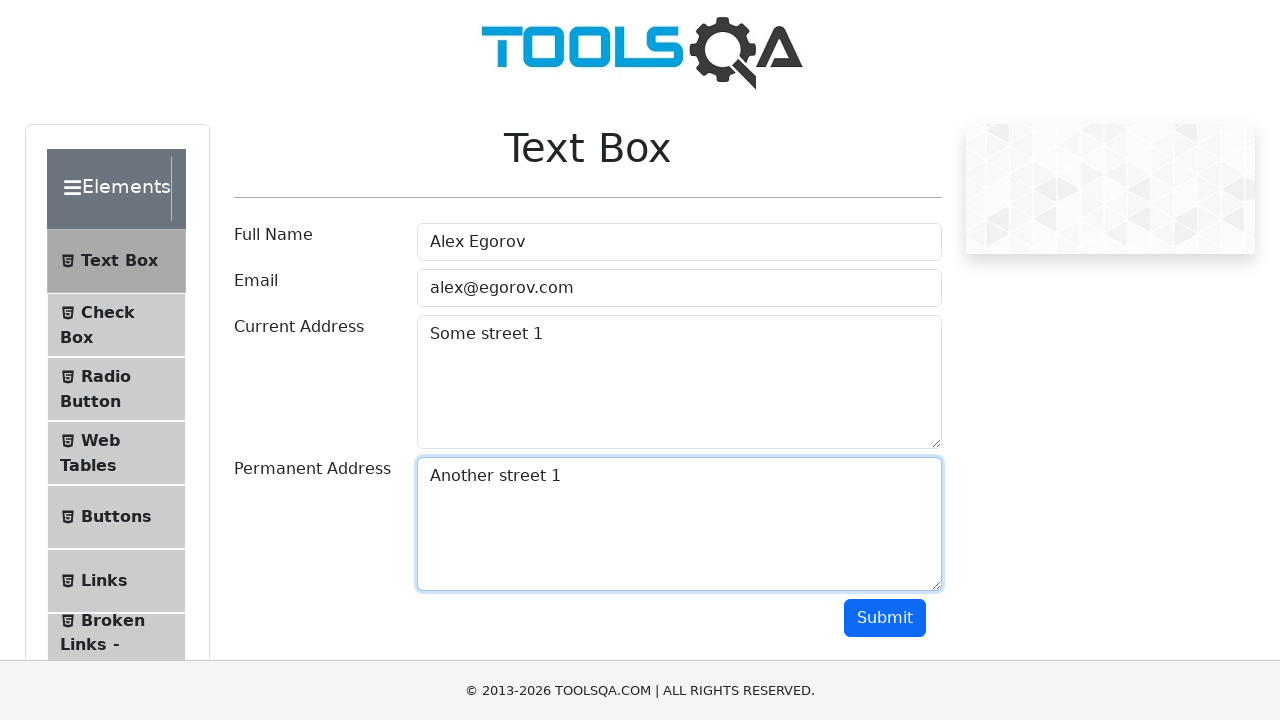

Output section loaded with name field visible
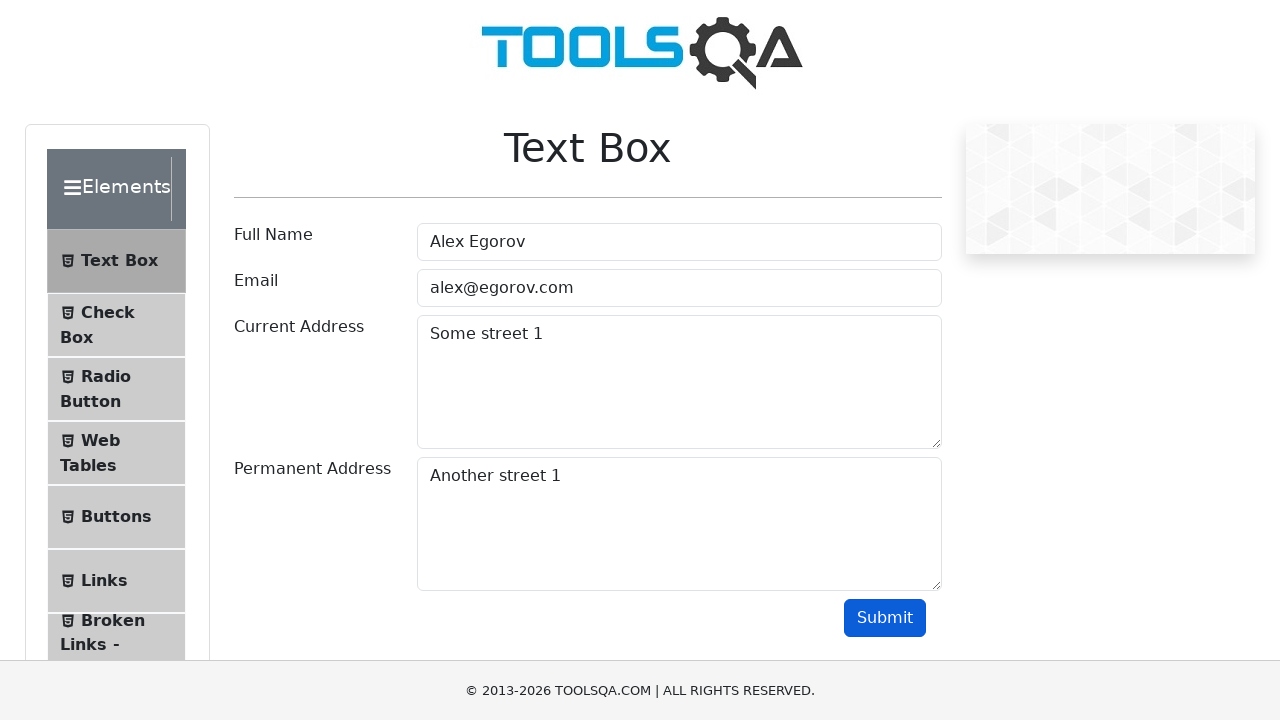

Verified output name contains 'Alex'
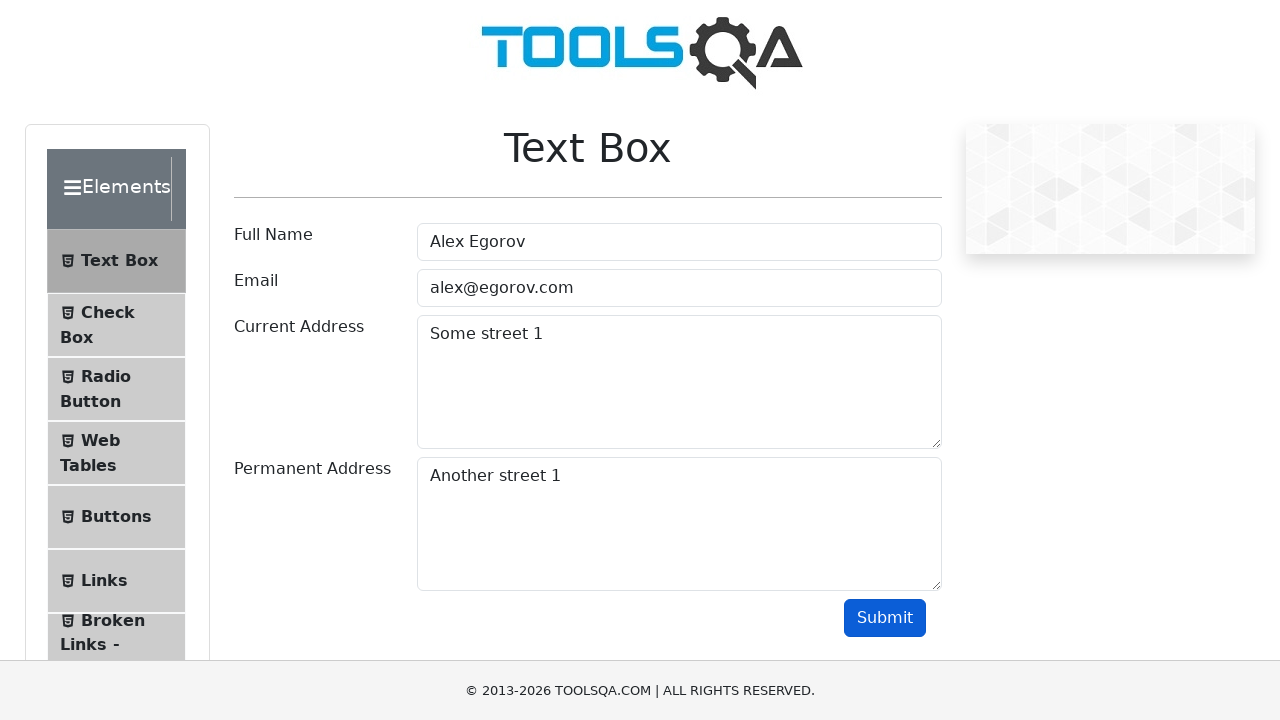

Verified output email contains 'alex@egorov.com'
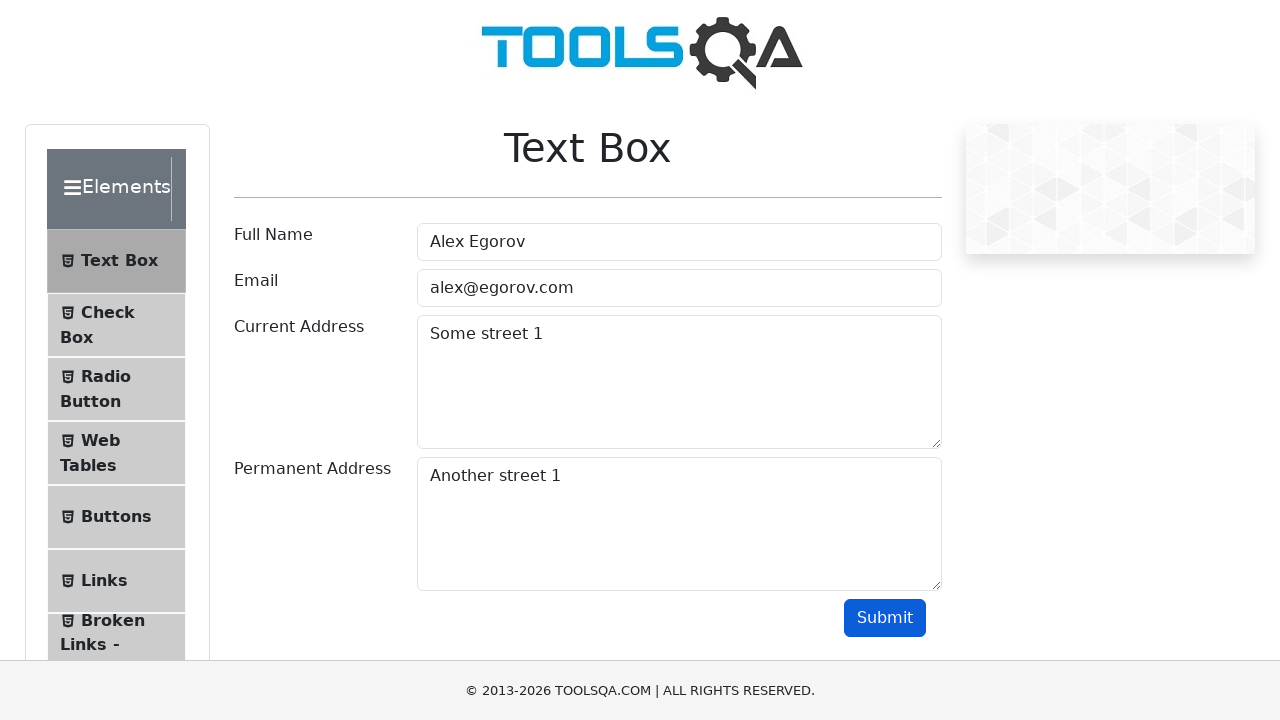

Verified output current address contains 'Some street 1'
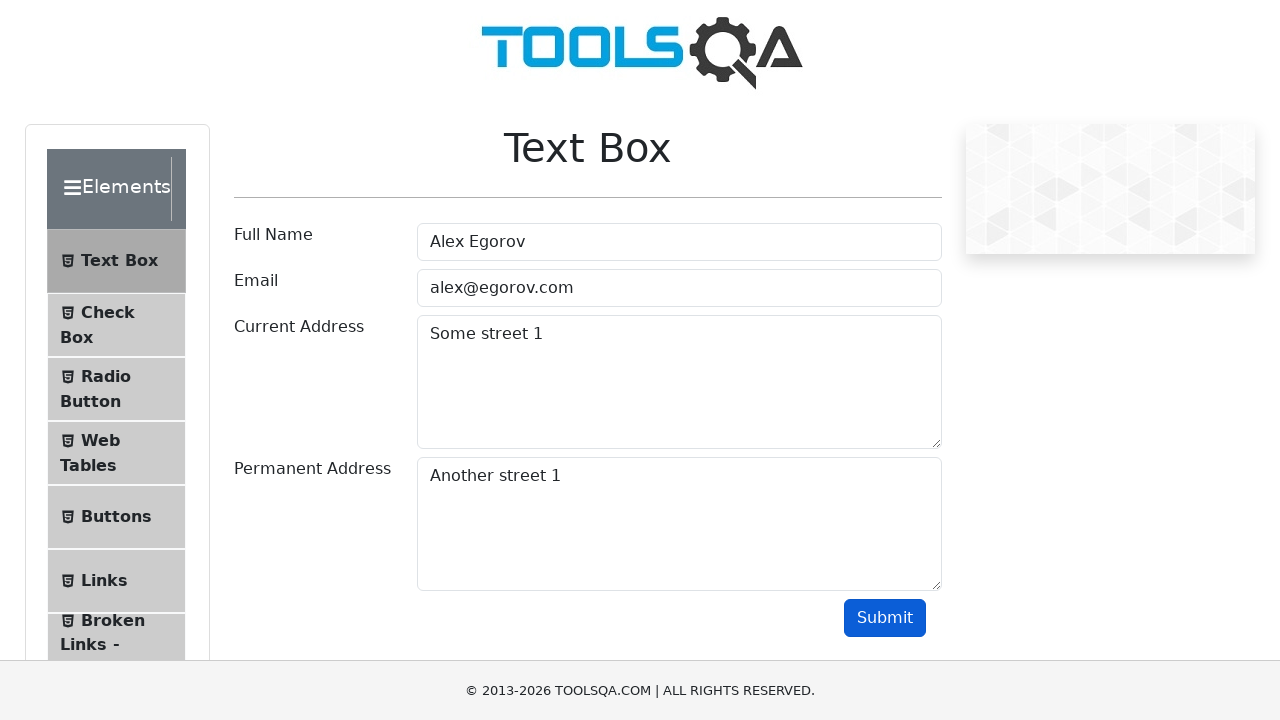

Verified output permanent address contains 'Another street 1'
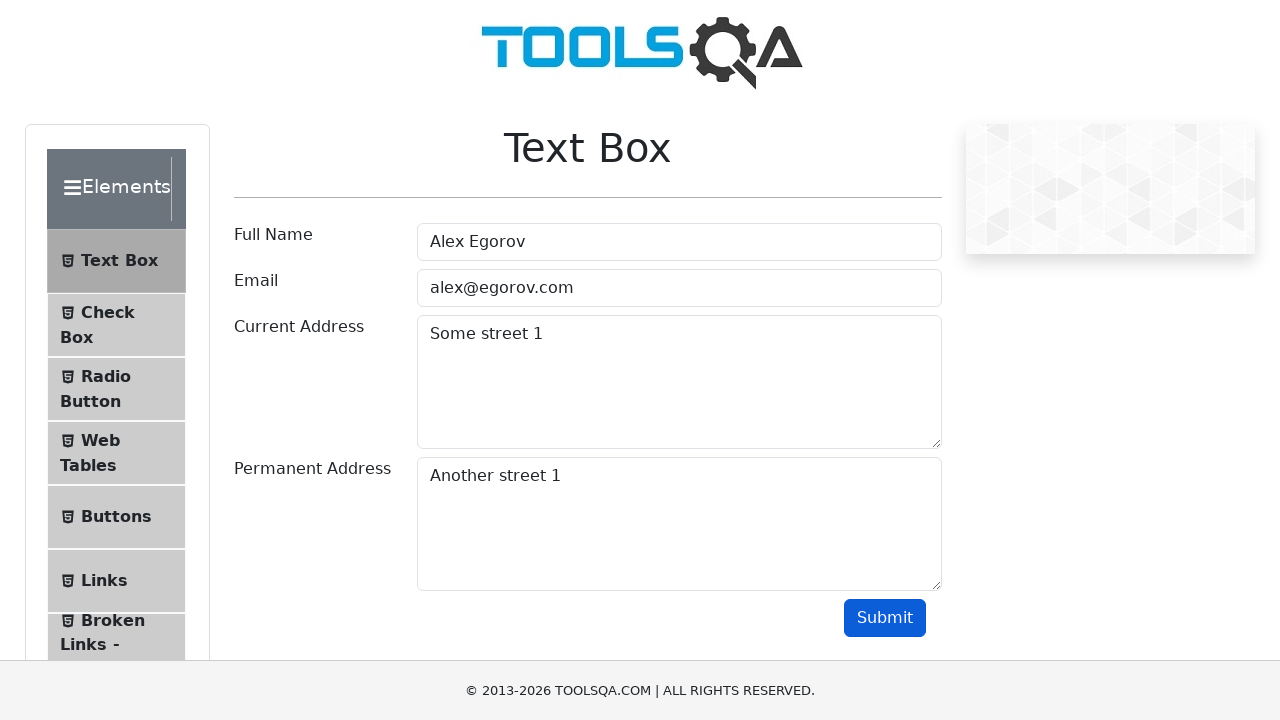

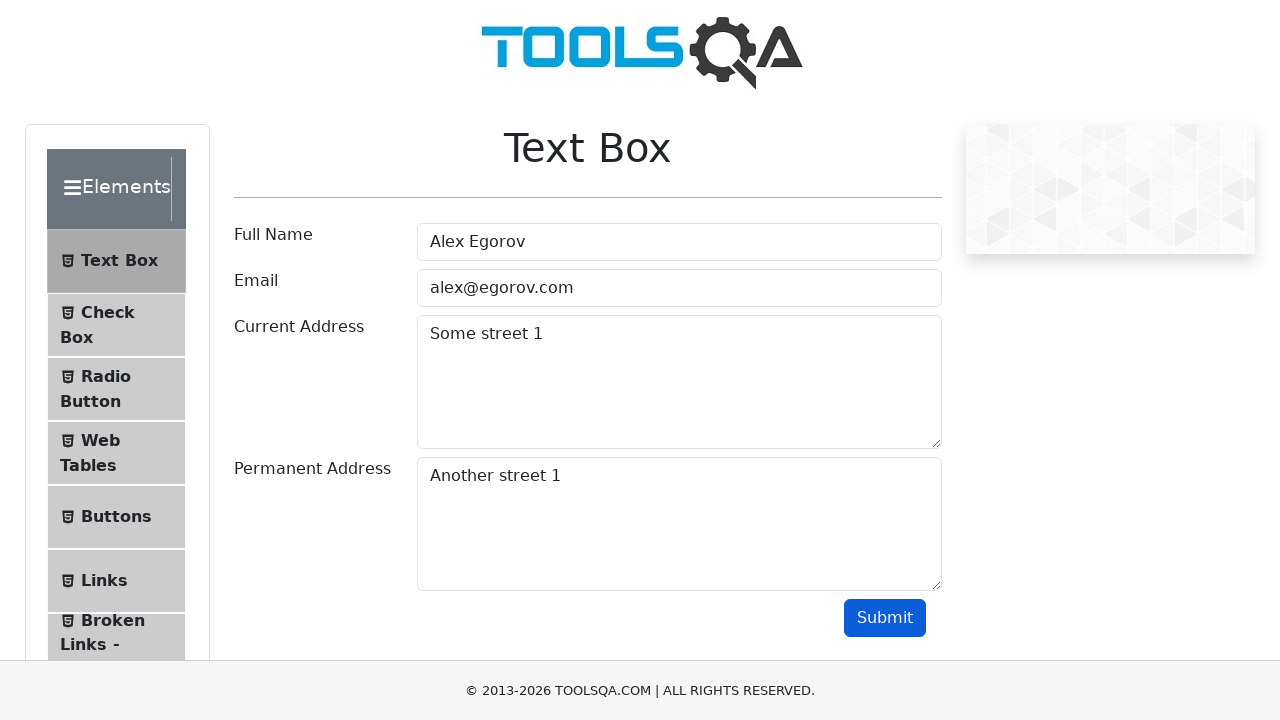